Tests radio button and checkbox interactions on a practice page by selecting various car brand radio buttons and toggling checkboxes

Starting URL: https://www.letskodeit.com/practice

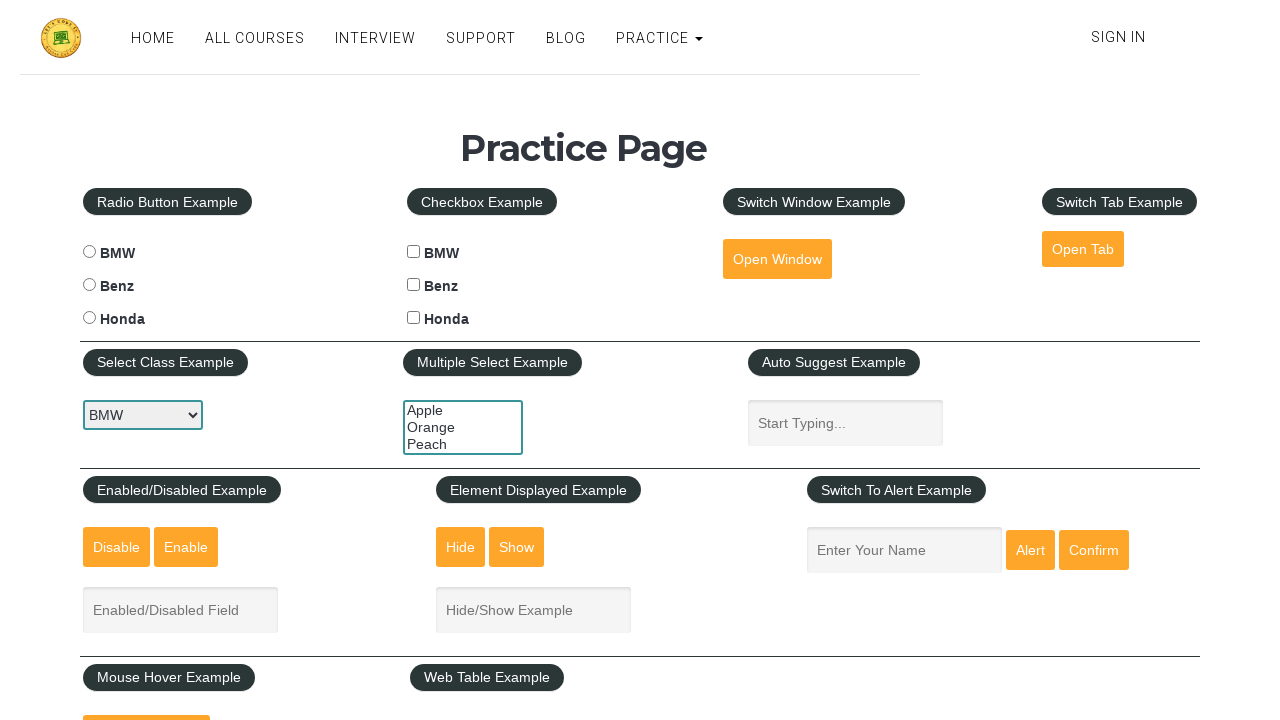

Clicked BMW radio button at (89, 252) on #bmwradio
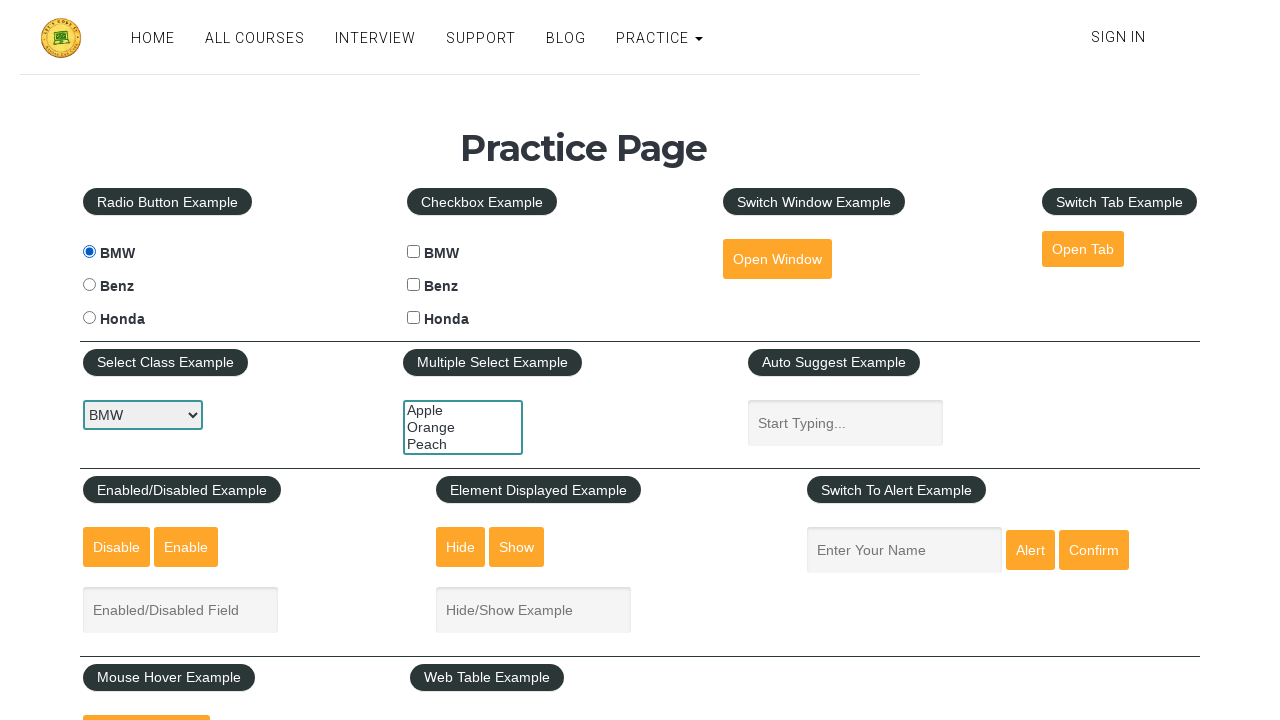

Clicked Benz radio button at (89, 285) on #benzradio
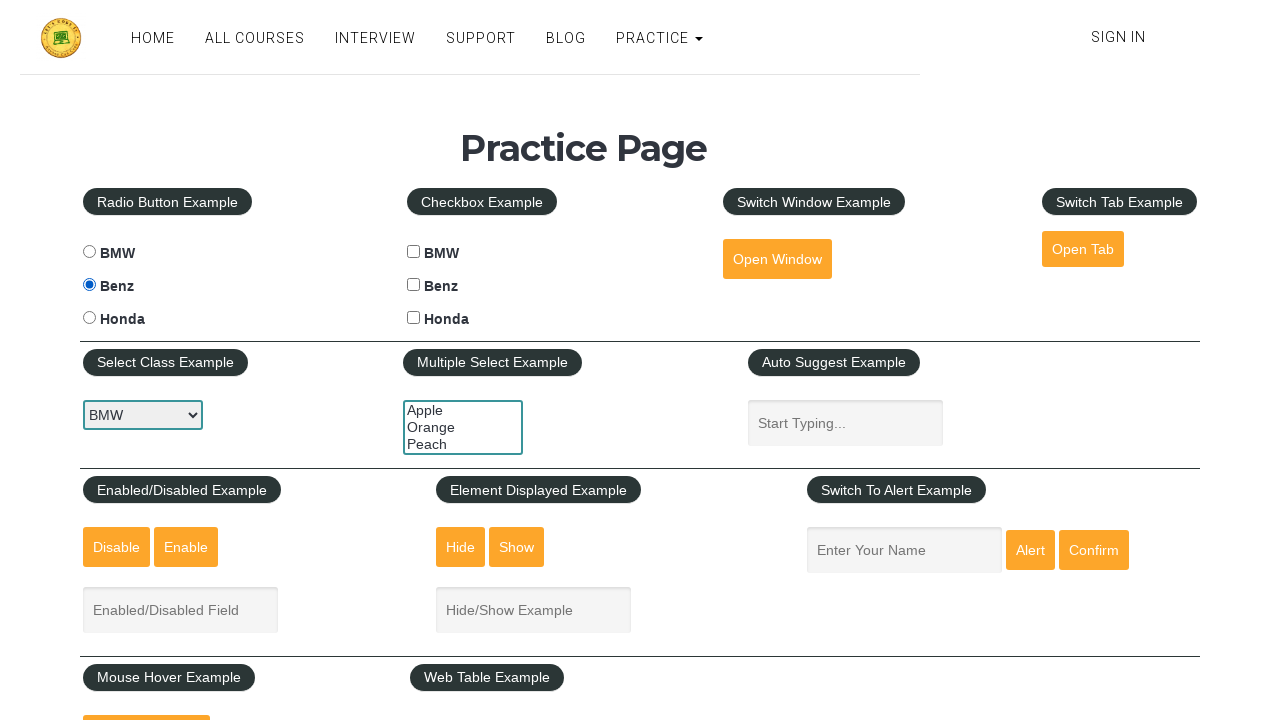

Clicked Honda radio button at (89, 318) on #hondaradio
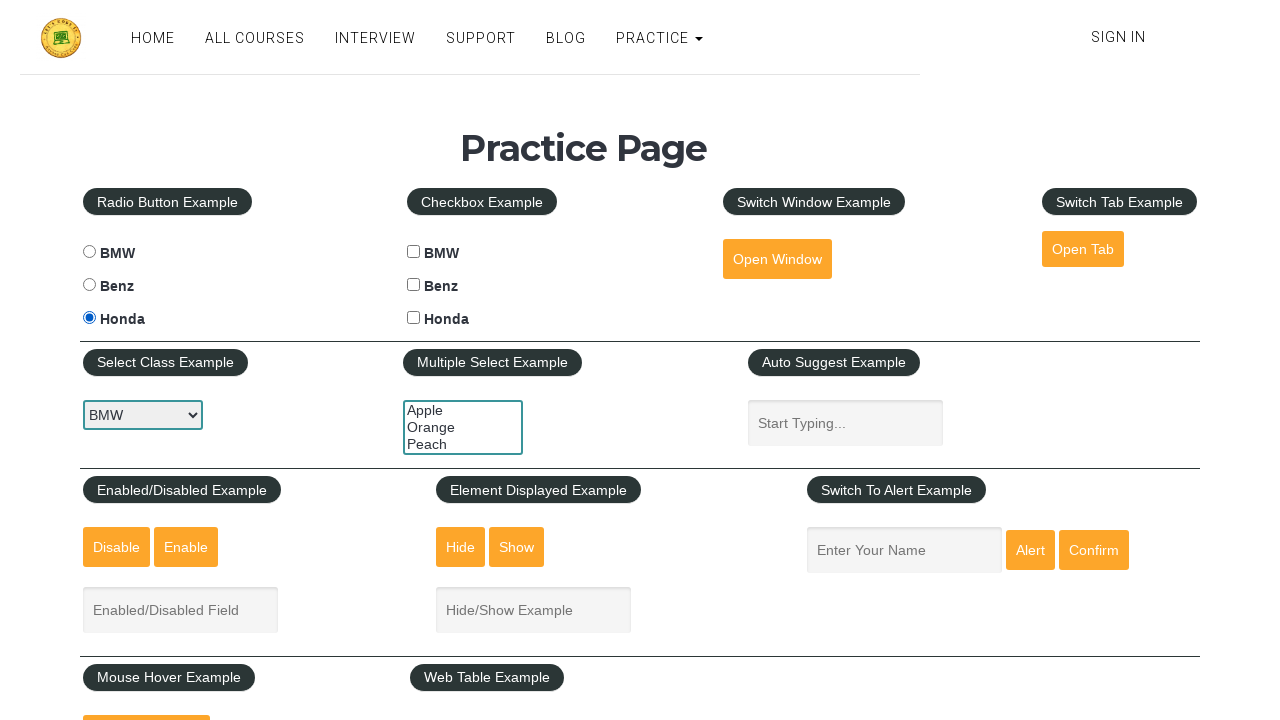

Selected BMW checkbox at (414, 252) on #bmwcheck
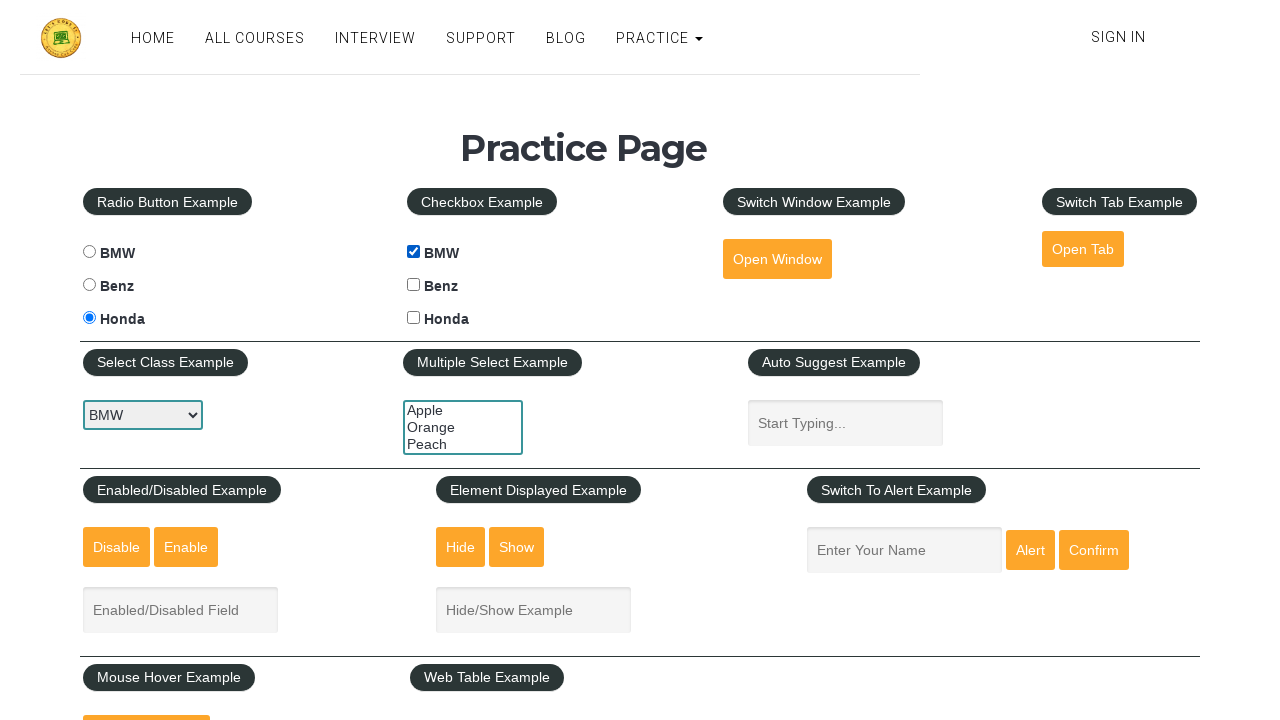

Clicked Benz checkbox at (414, 285) on #benzcheck
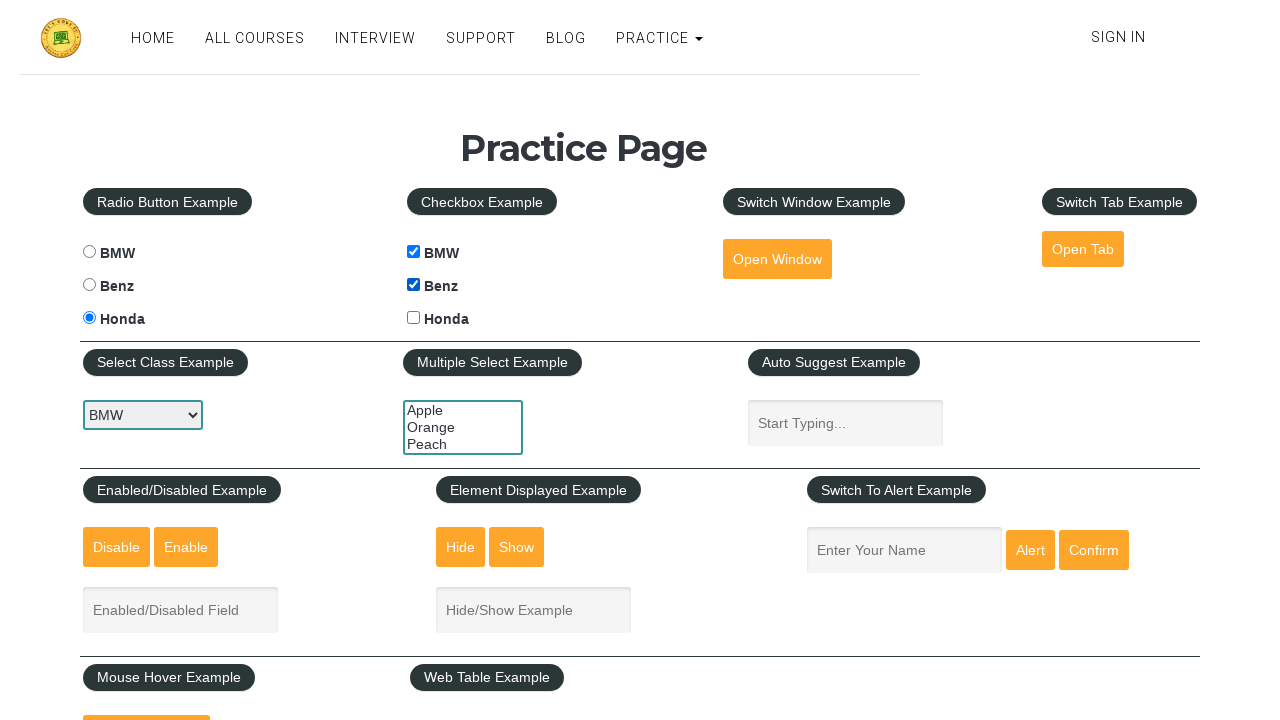

Unselected Benz checkbox at (414, 285) on #benzcheck
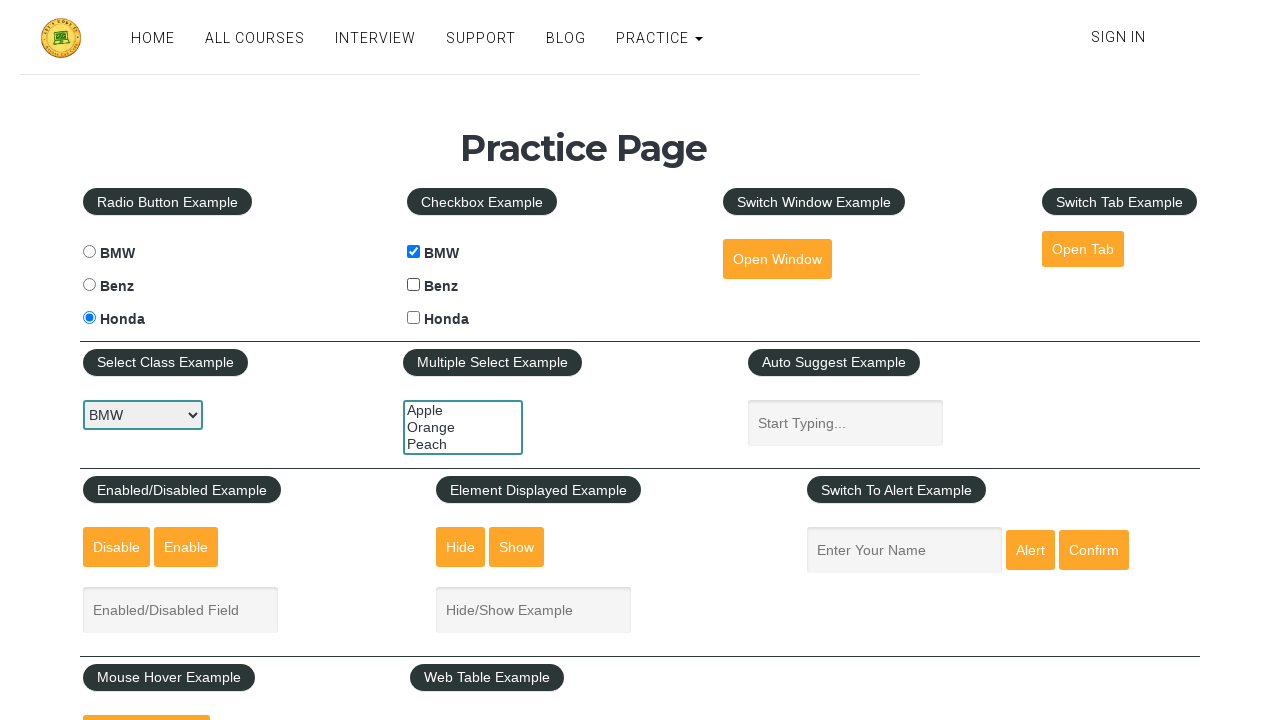

Clicked Honda checkbox at (414, 318) on #hondacheck
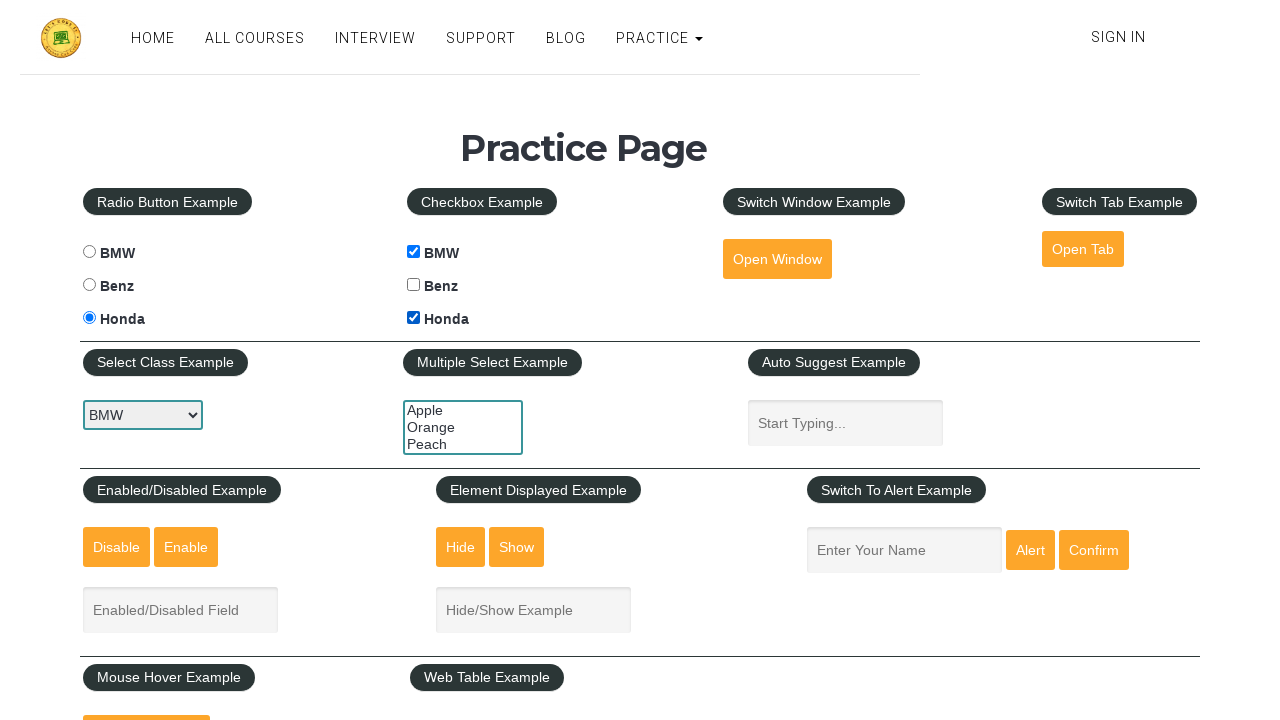

Unselected Honda checkbox at (414, 318) on #hondacheck
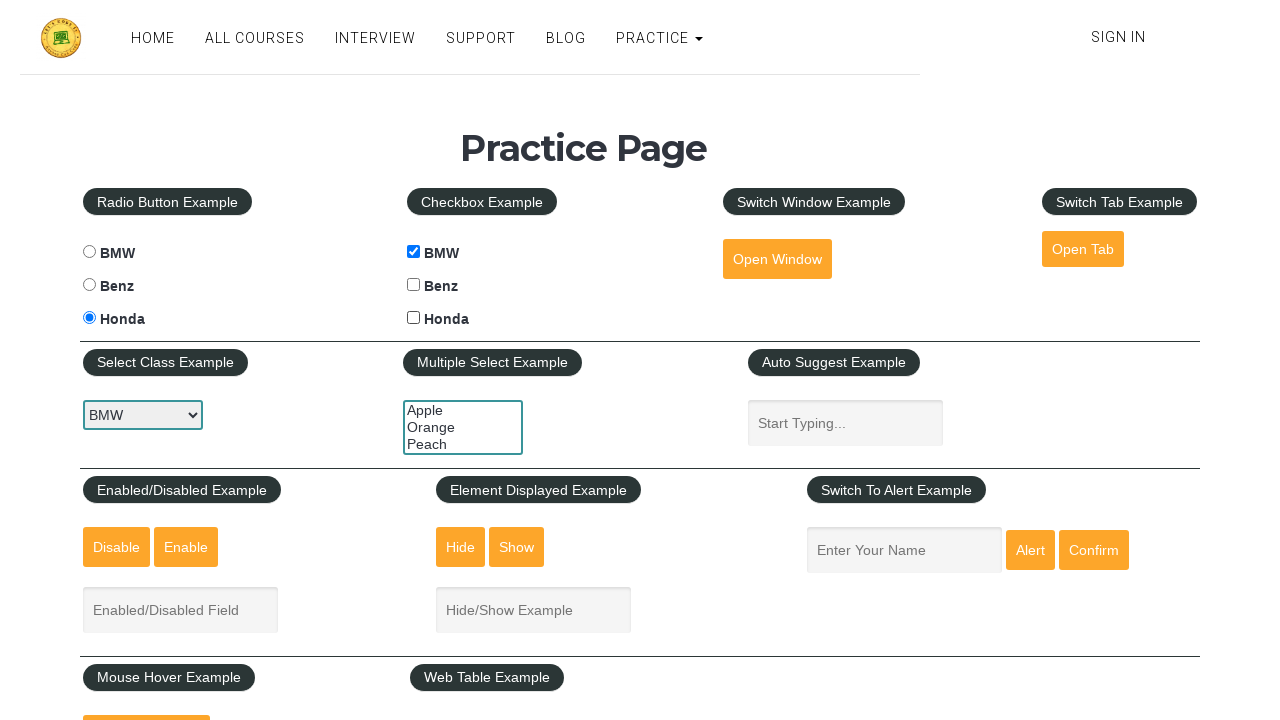

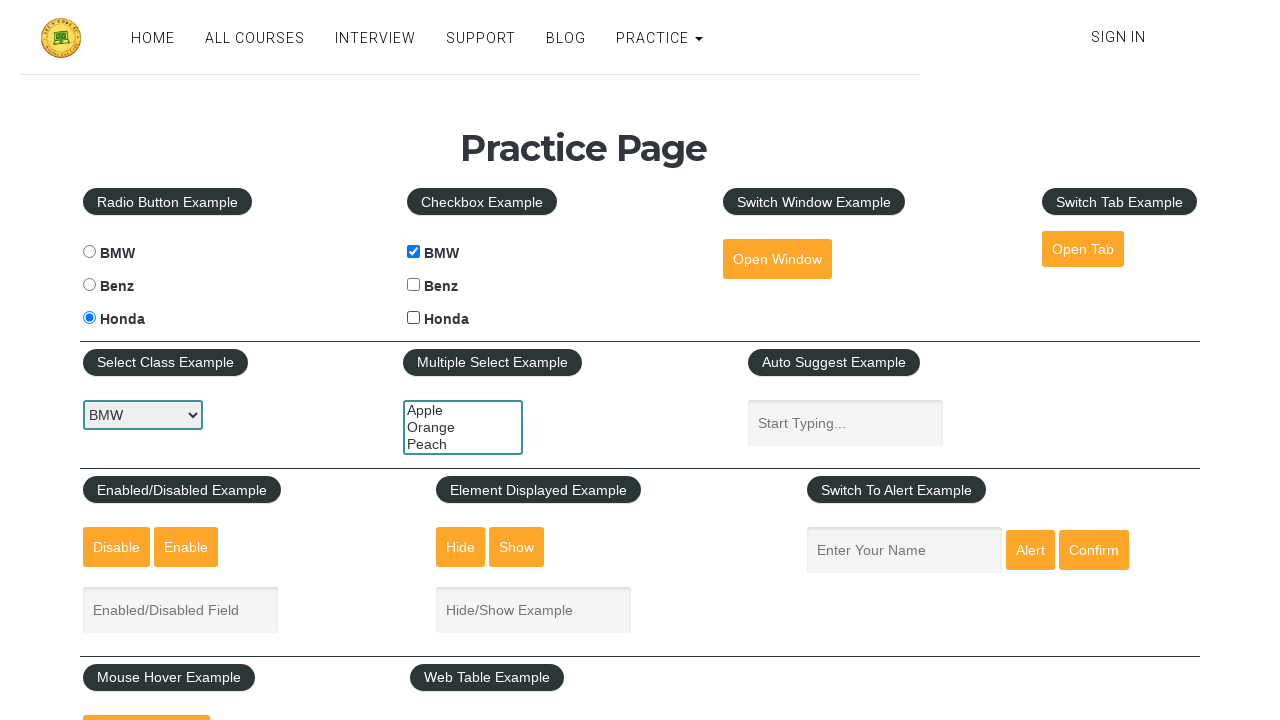